Tests JavaScript prompt alert by clicking a button to trigger the prompt, entering text, and accepting it

Starting URL: https://v1.training-support.net/selenium/javascript-alerts

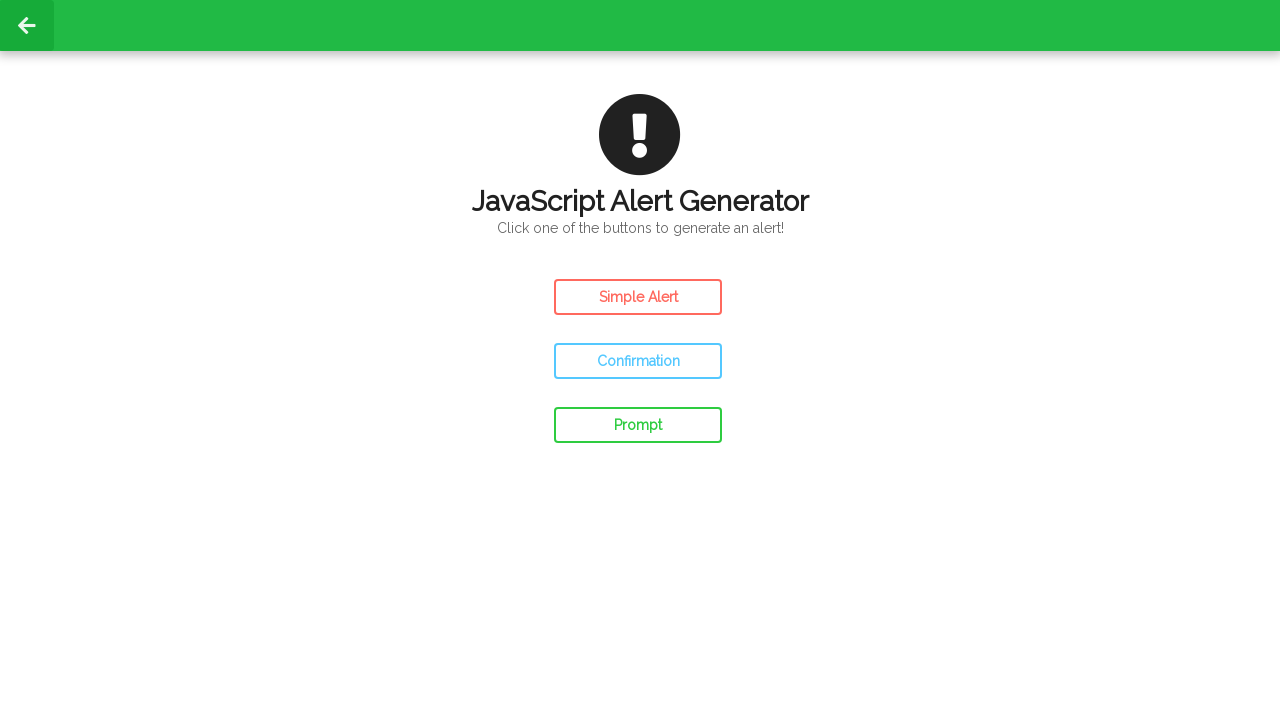

Set up dialog handler to accept prompt with text 'Awesome!'
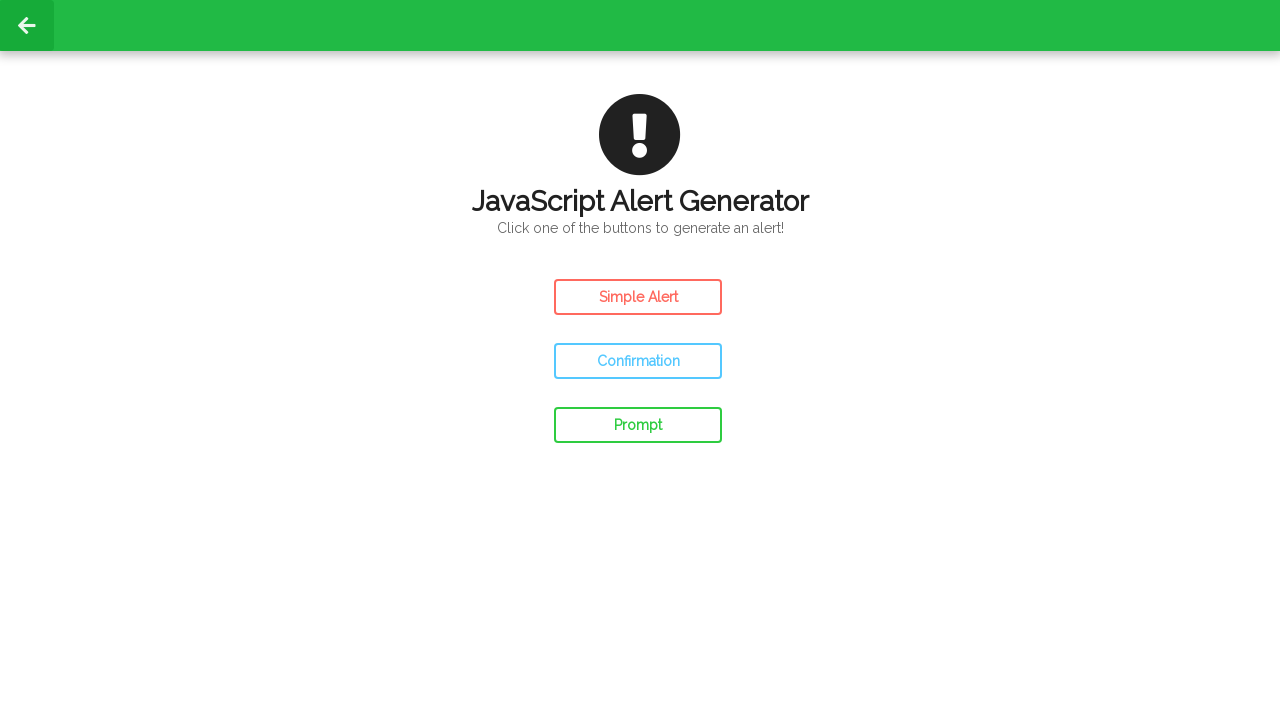

Clicked prompt alert button at (638, 425) on #prompt
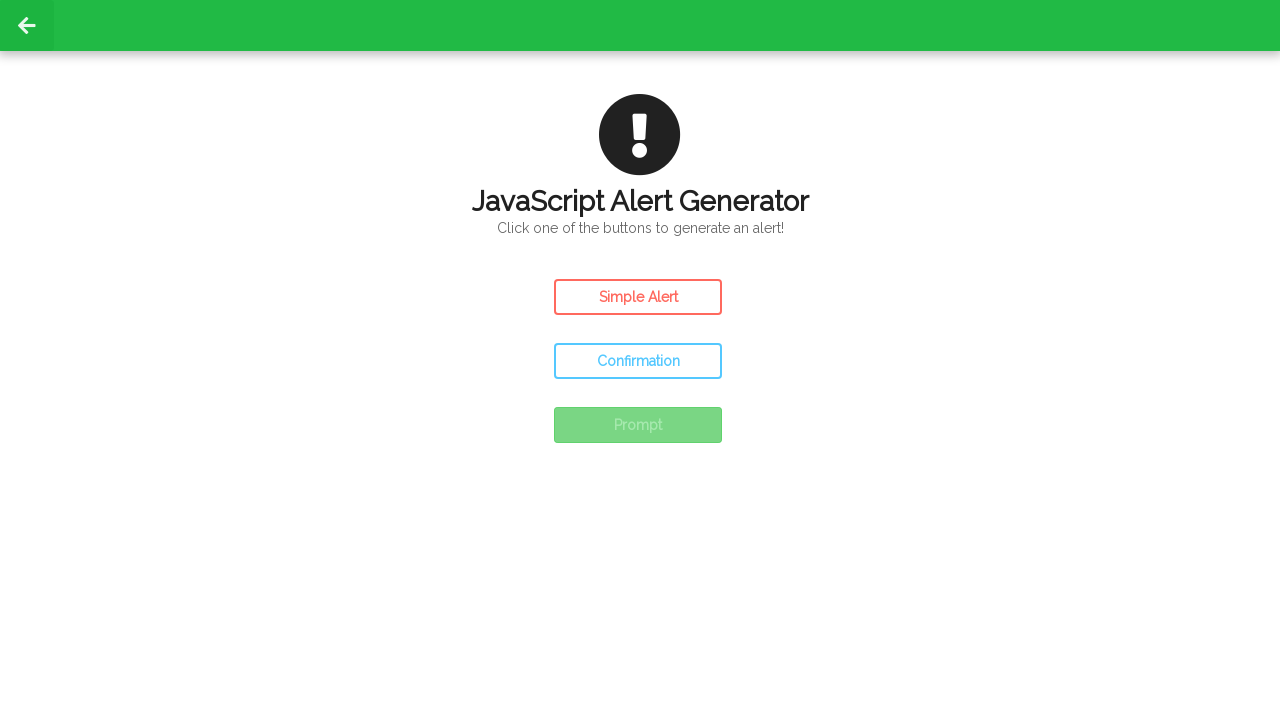

Waited 500ms for UI updates after prompt dismissal
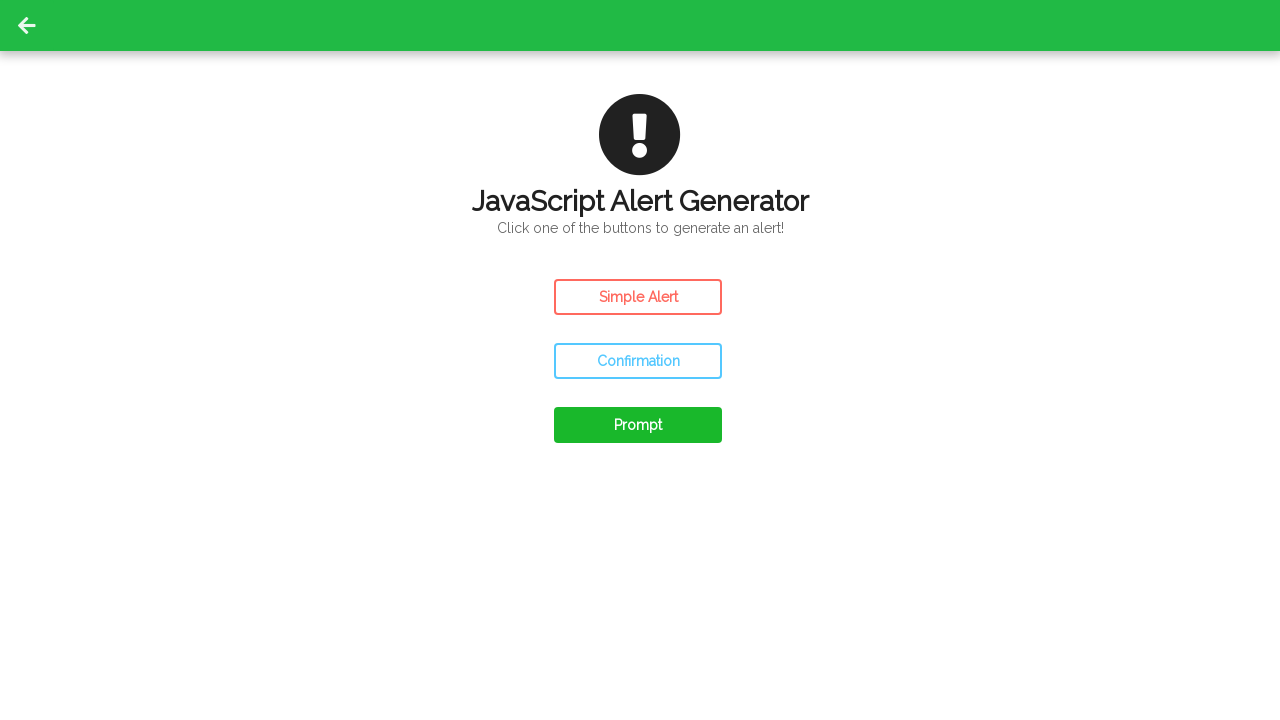

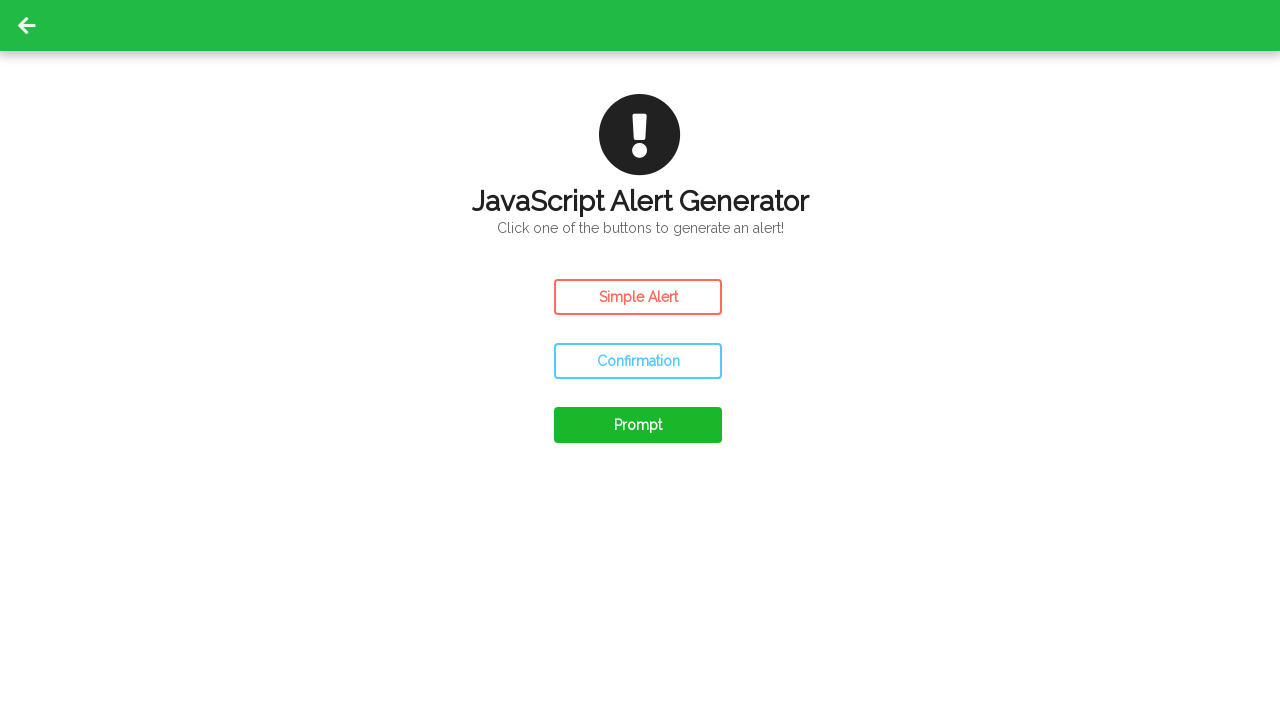